Navigates to the AngularJS website, waits for Angular to fully load, and verifies that the text "Why AngularJS?" is displayed on the page.

Starting URL: https://angularjs.org/

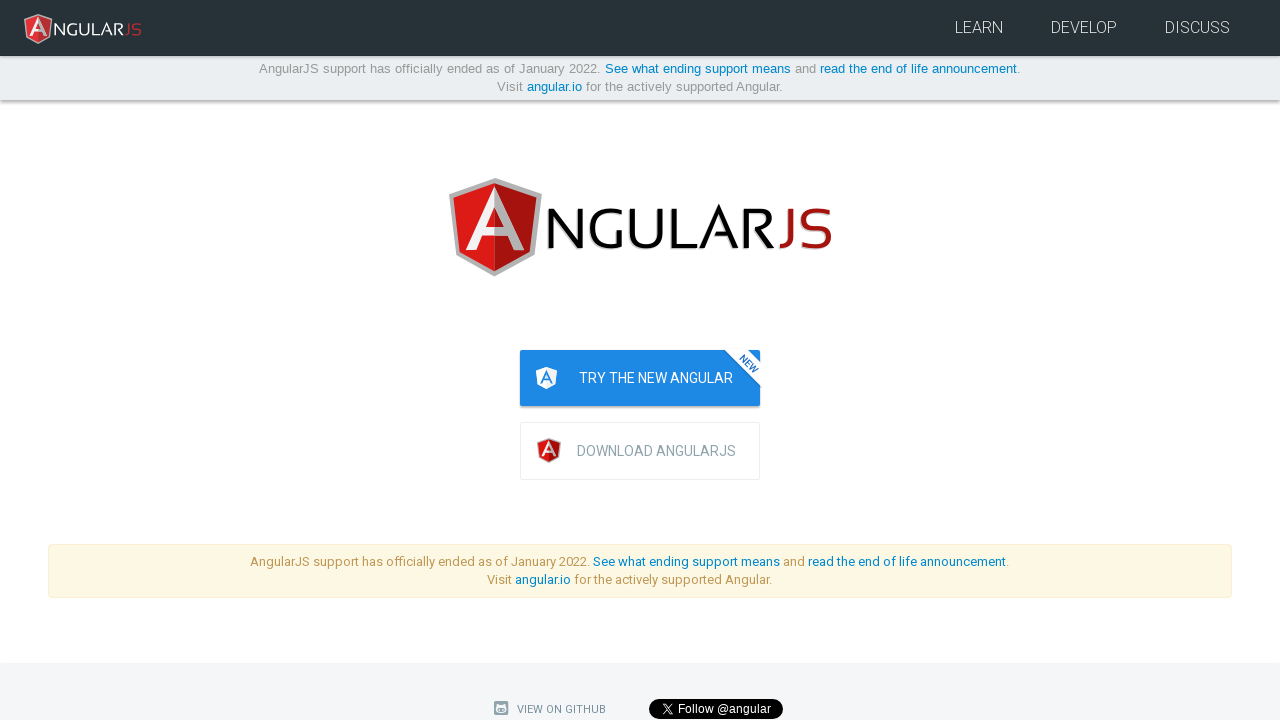

Navigated to AngularJS website
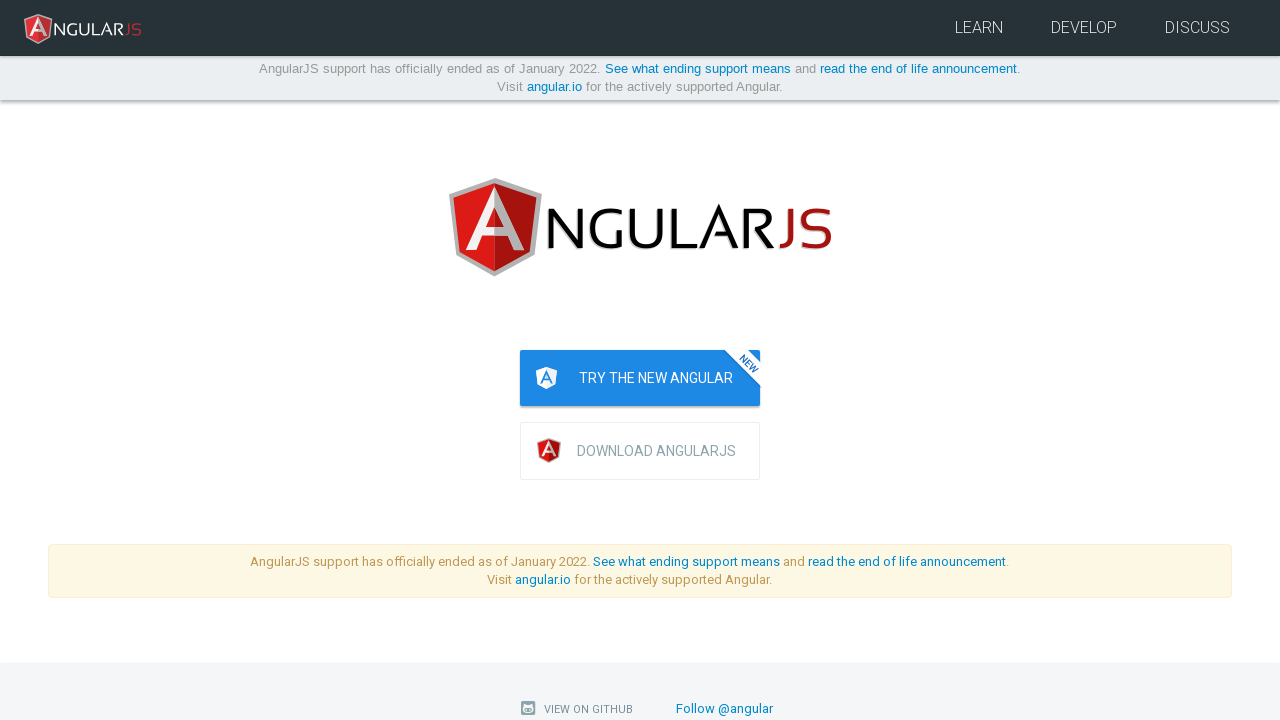

Waited for page to reach network idle state
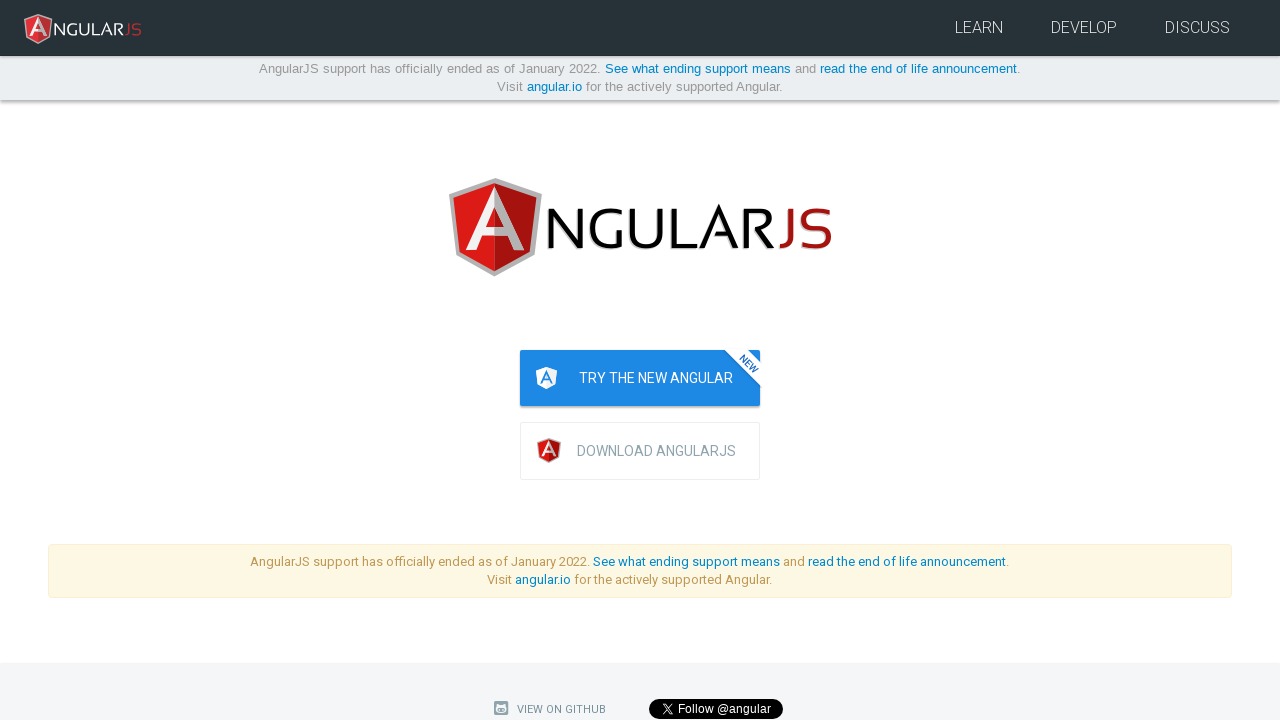

Verified that 'Why AngularJS?' text is displayed on the page
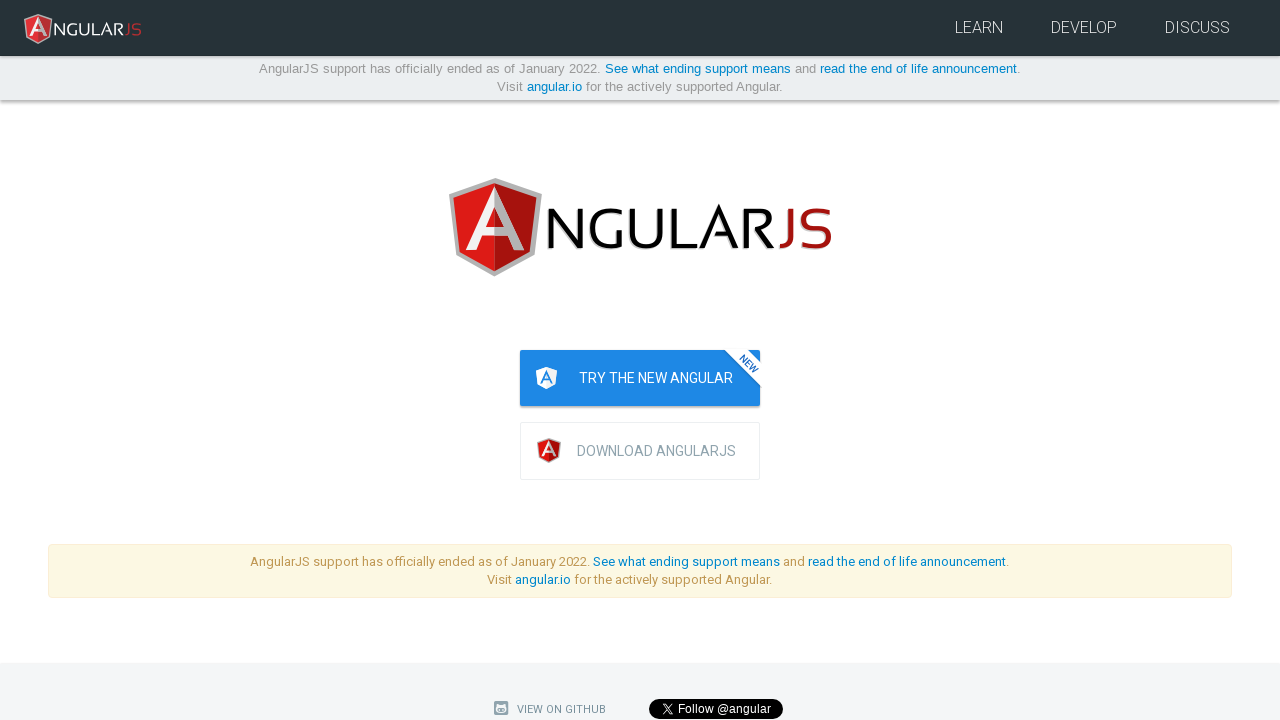

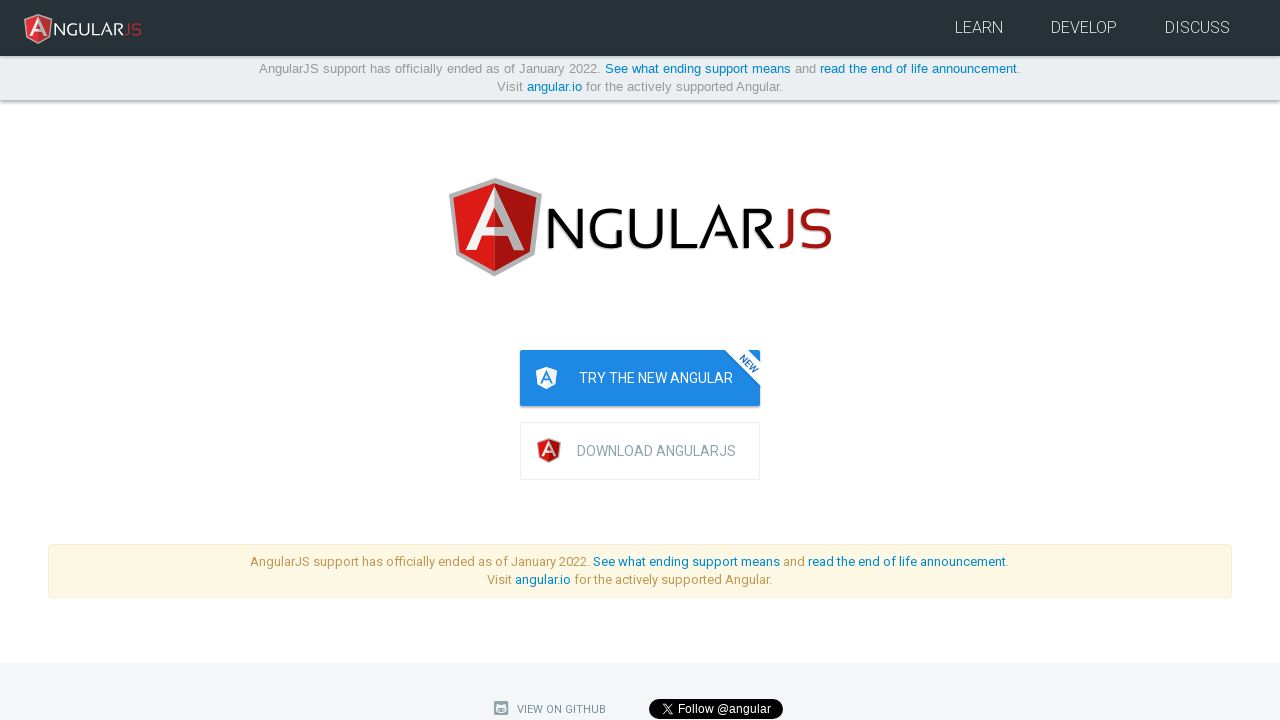